Tests form filling functionality on a demo text box page by entering full name, email, current address, and permanent address fields, then verifies the submit button is displayed.

Starting URL: https://demoqa.com/text-box

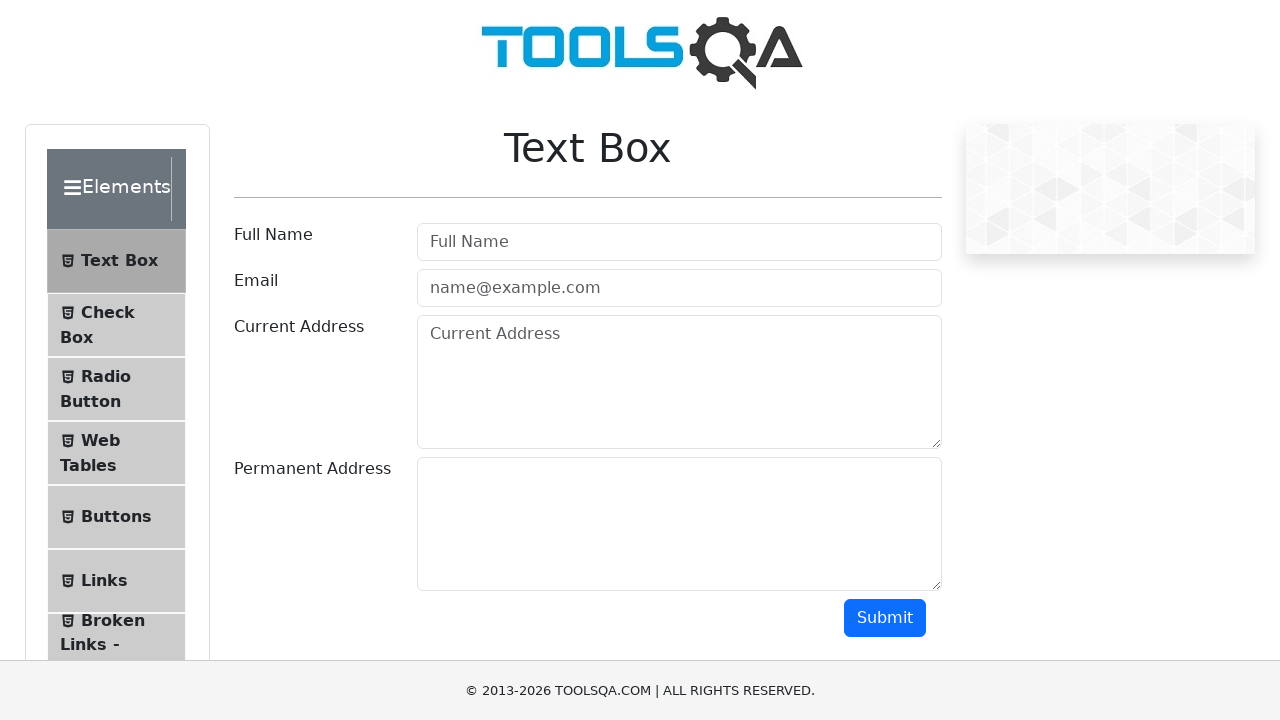

Filled Full Name field with 'Jennifer Martinez' on input[placeholder='Full Name']
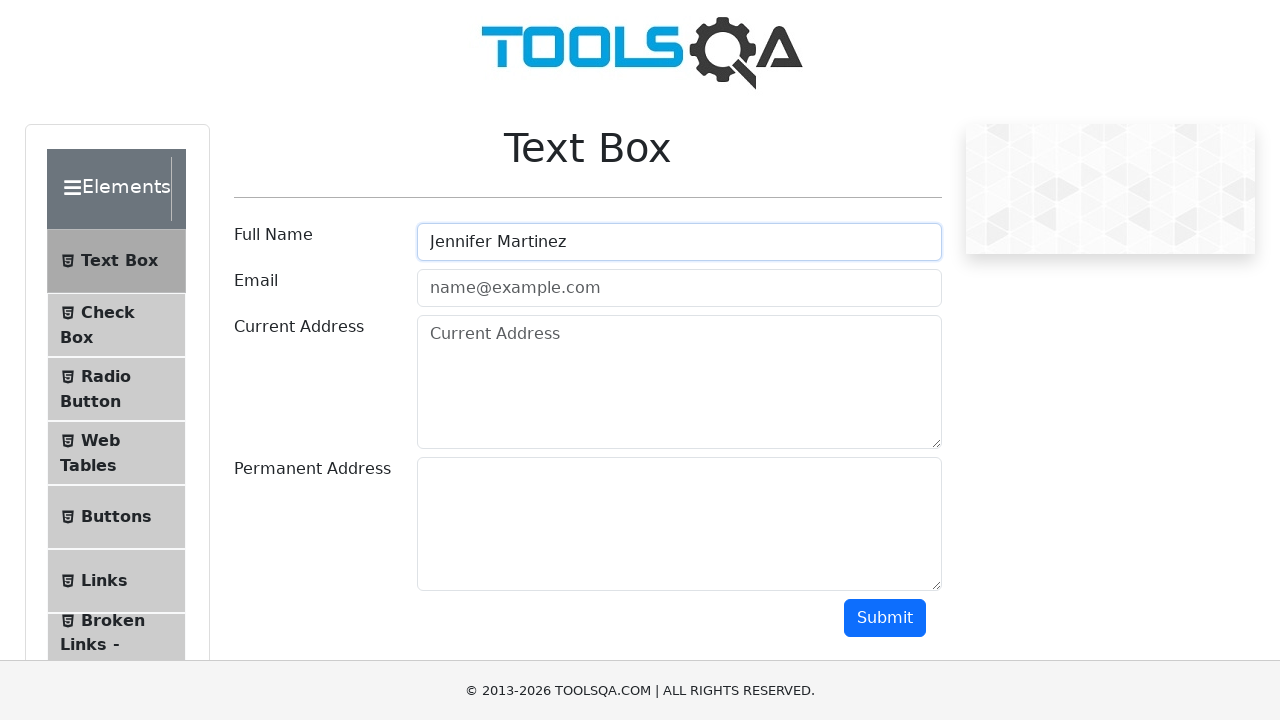

Filled Email field with 'jennifer.martinez@example.com' on input[placeholder='name@example.com']
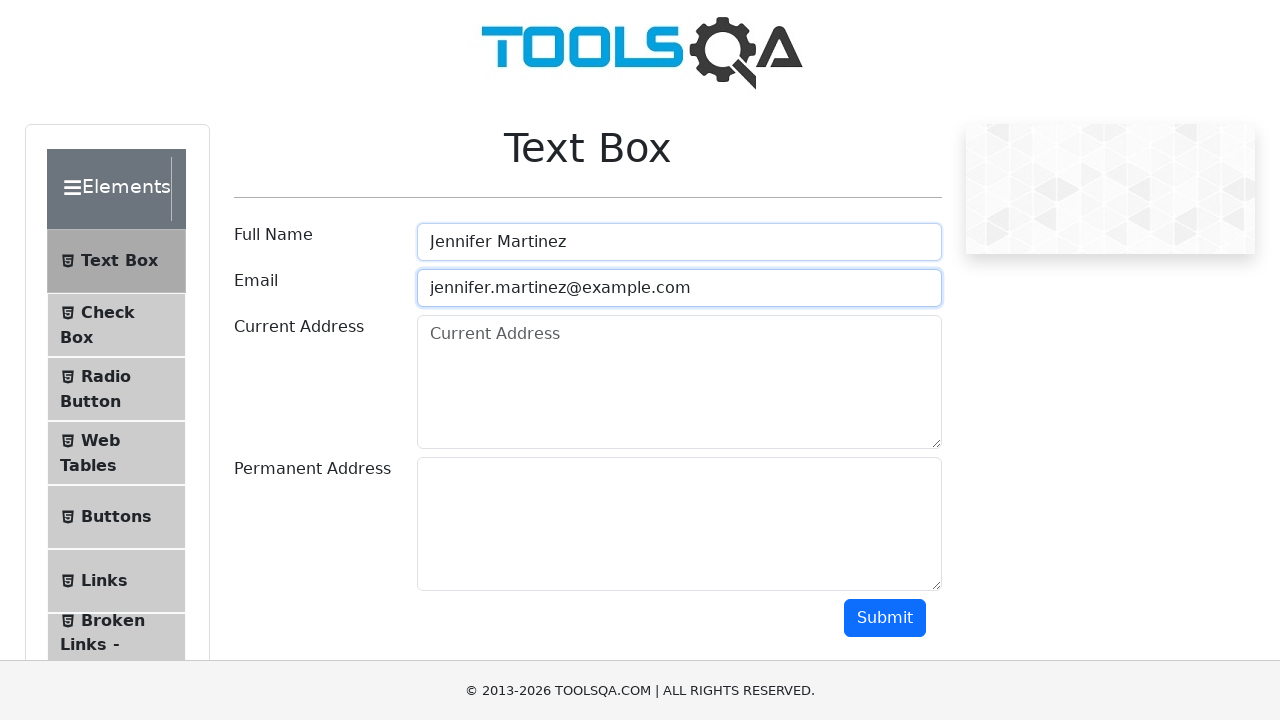

Filled Current Address field with '456 Oak Avenue, Austin, Texas, United States' on textarea#currentAddress
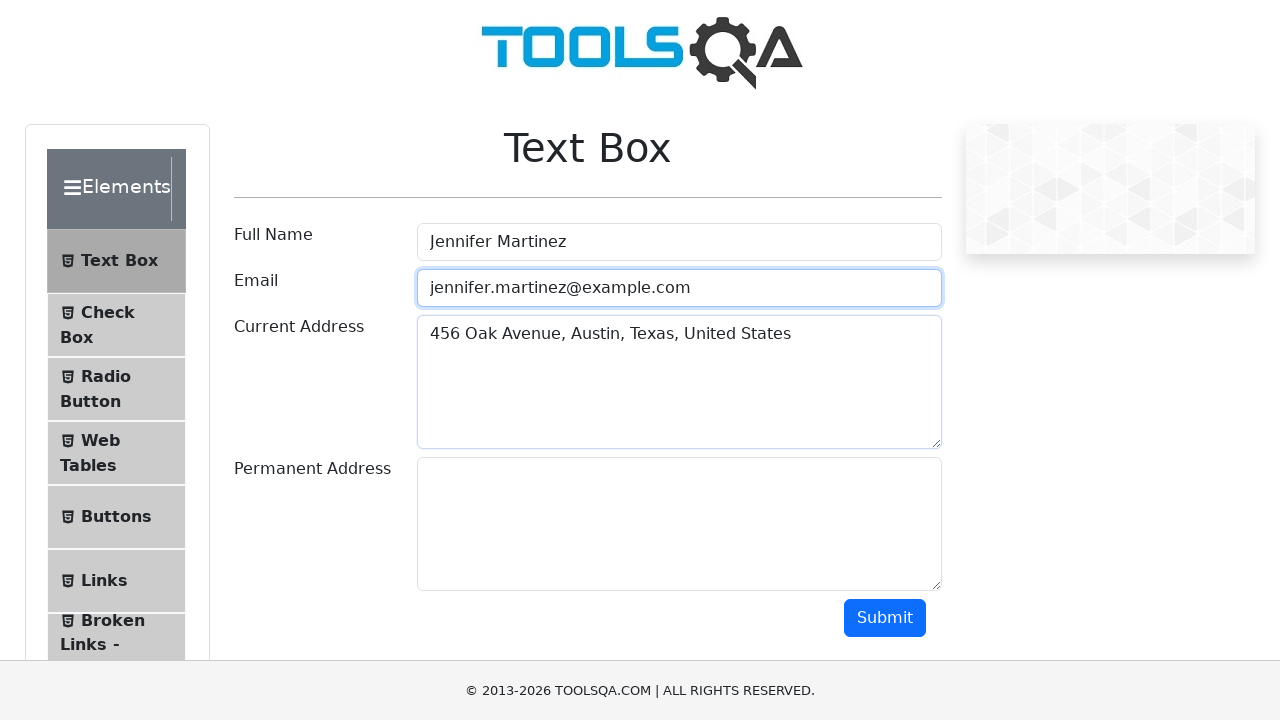

Filled Permanent Address field with '789 Pine Street, Dallas, Texas' on textarea#permanentAddress
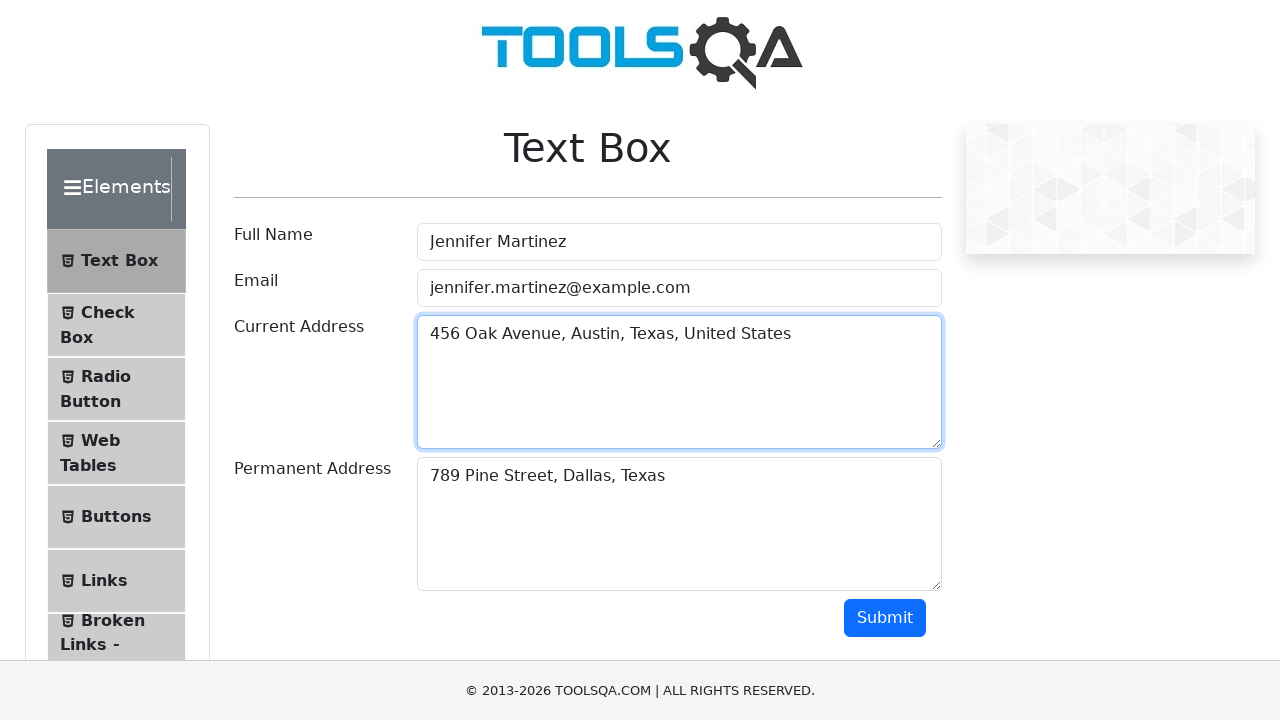

Verified submit button is visible
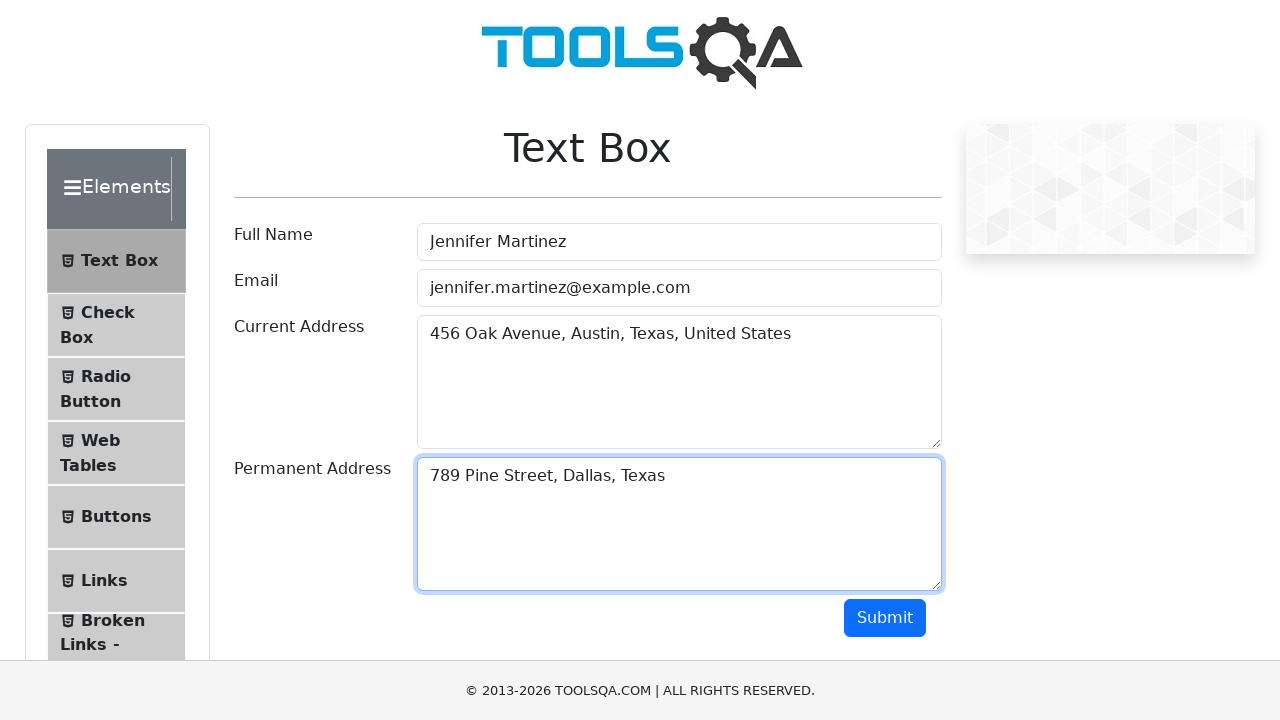

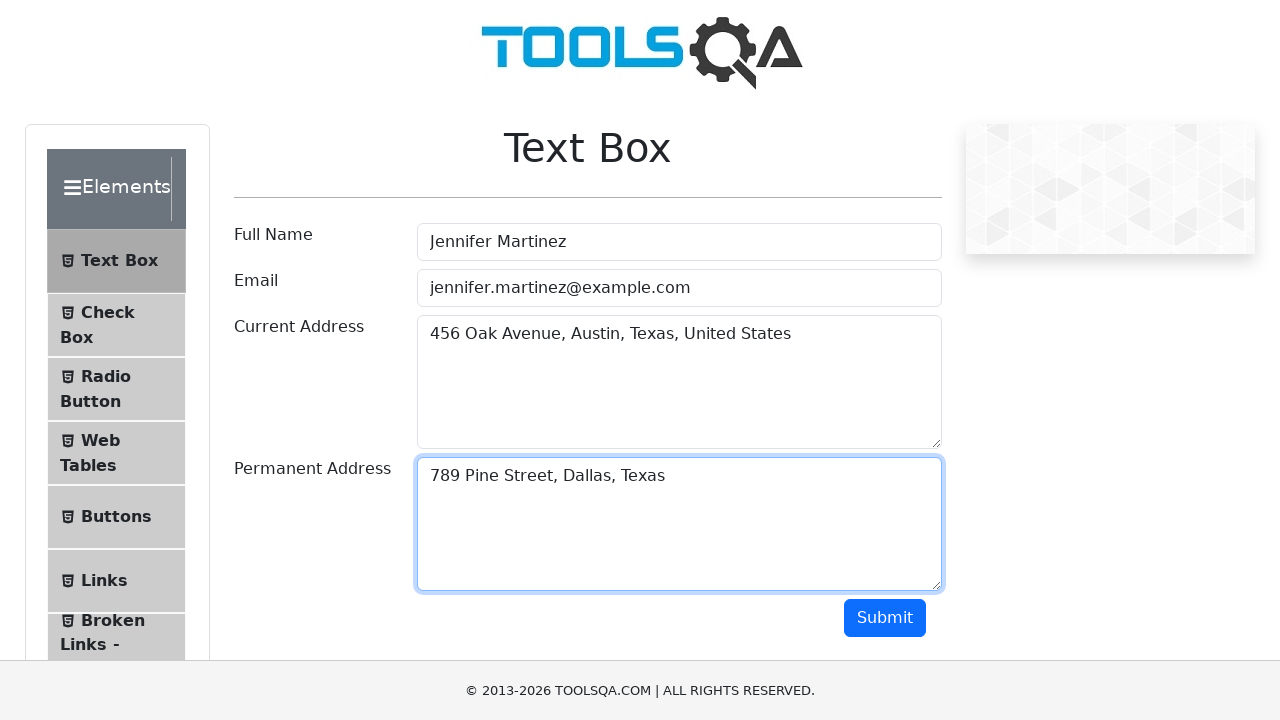